Tests sorting the Email column in ascending order by clicking the column header and verifying alphabetical sorting

Starting URL: http://the-internet.herokuapp.com/tables

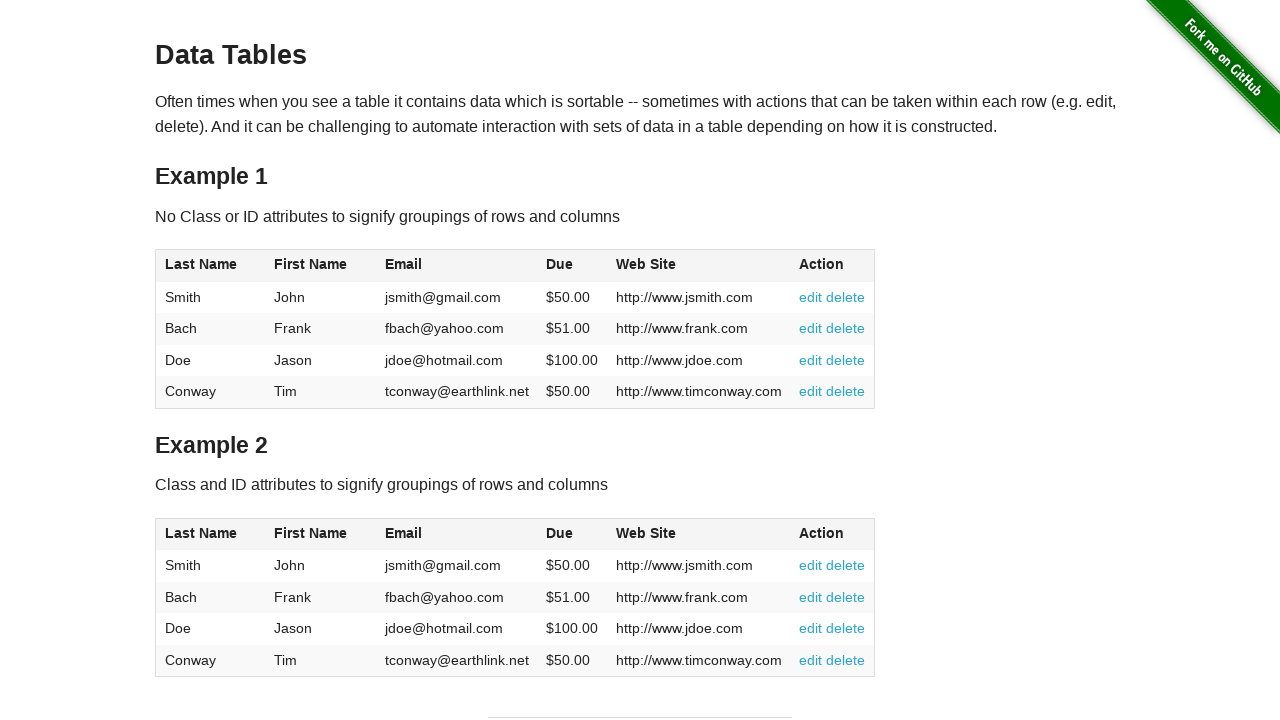

Clicked Email column header to sort ascending at (457, 266) on #table1 thead tr th:nth-of-type(3)
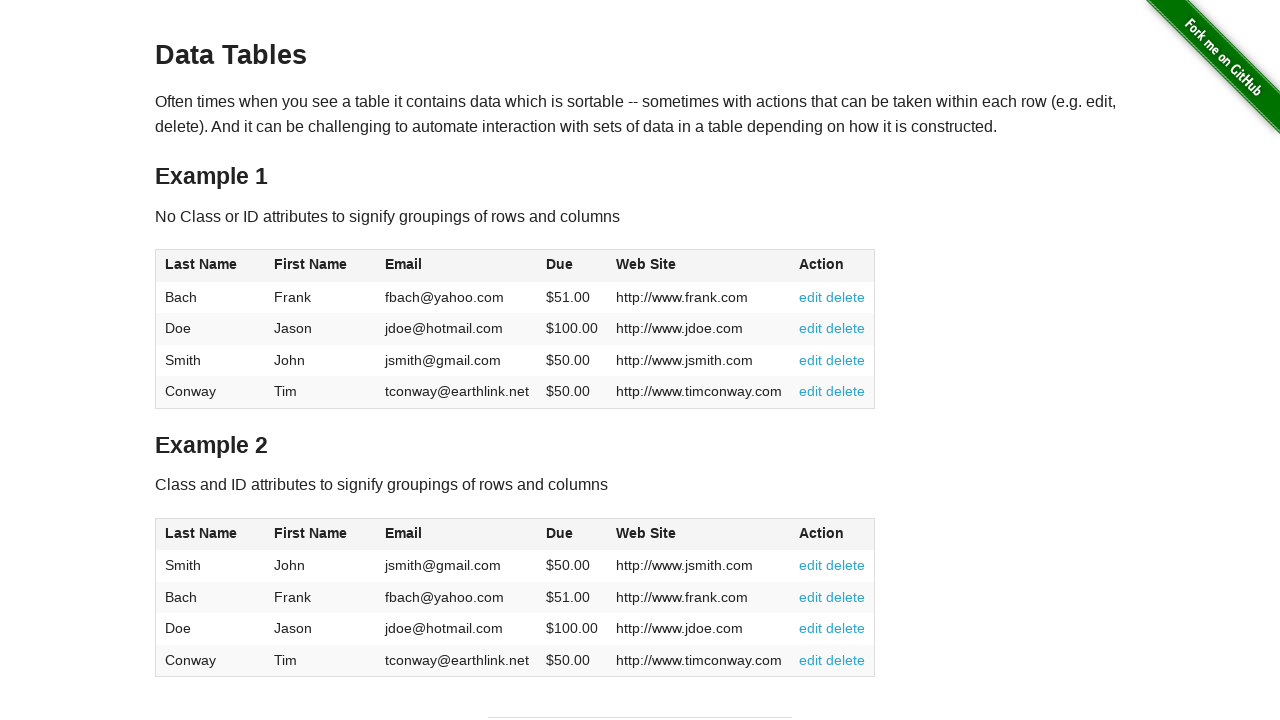

Table rows with Email column loaded after sorting
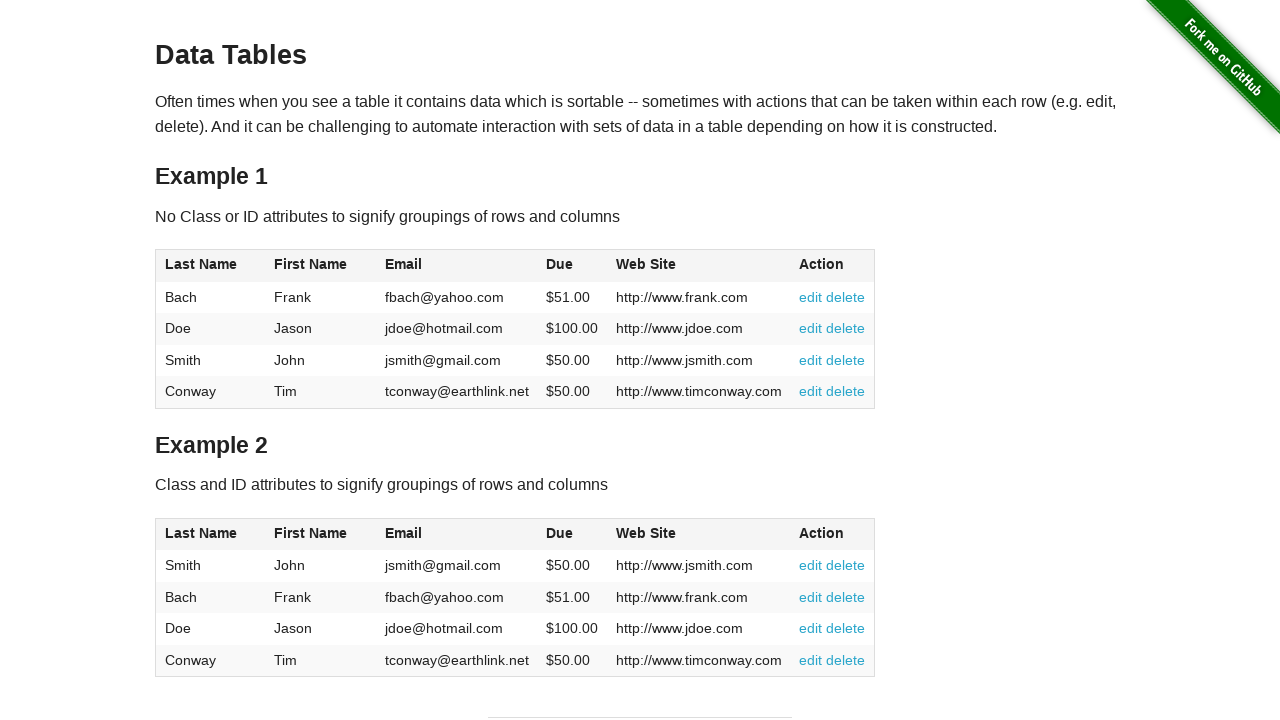

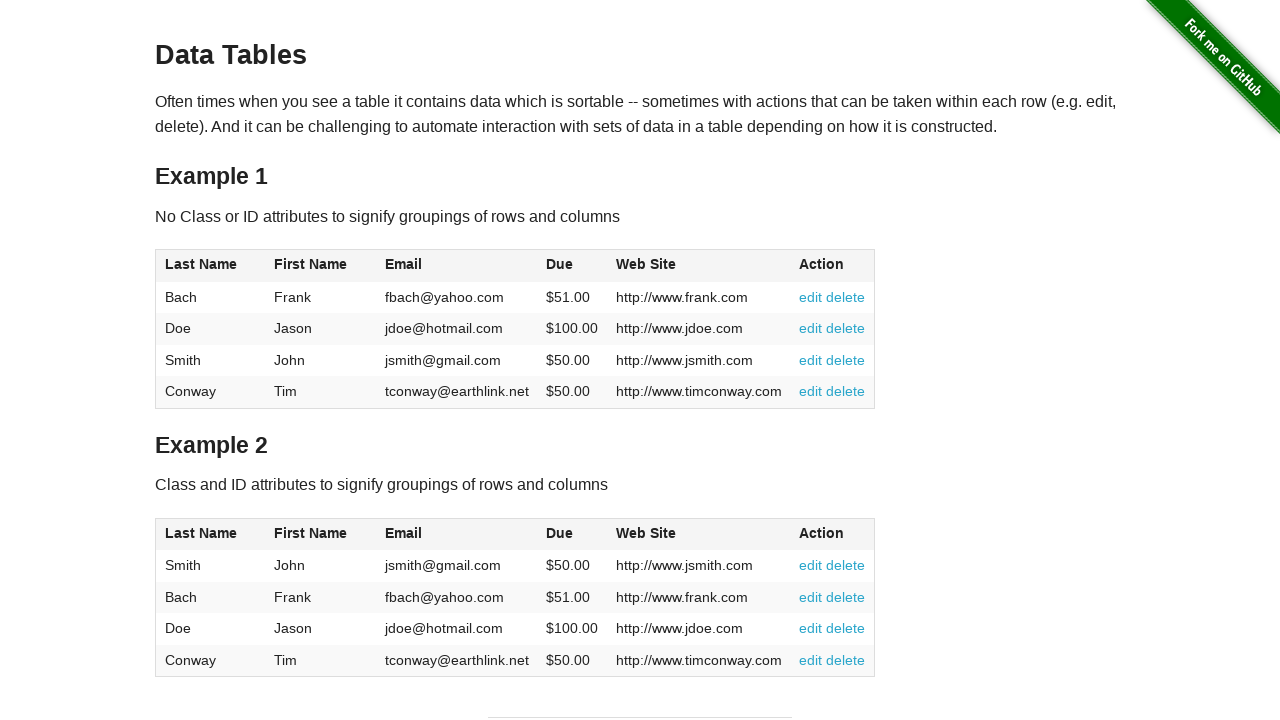